Tests opting out of A/B tests by first verifying the page shows an A/B test variation, then adding an opt-out cookie, refreshing, and confirming the page shows "No A/B Test".

Starting URL: http://the-internet.herokuapp.com/abtest

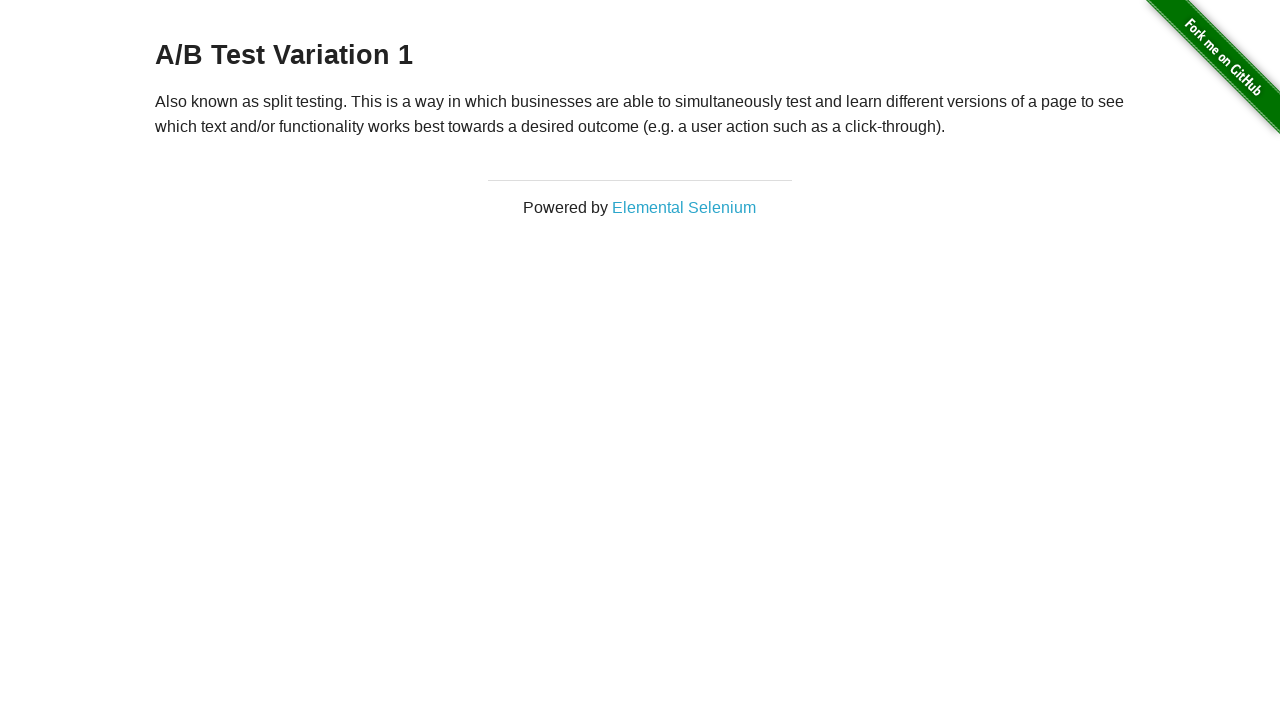

Located h3 heading element
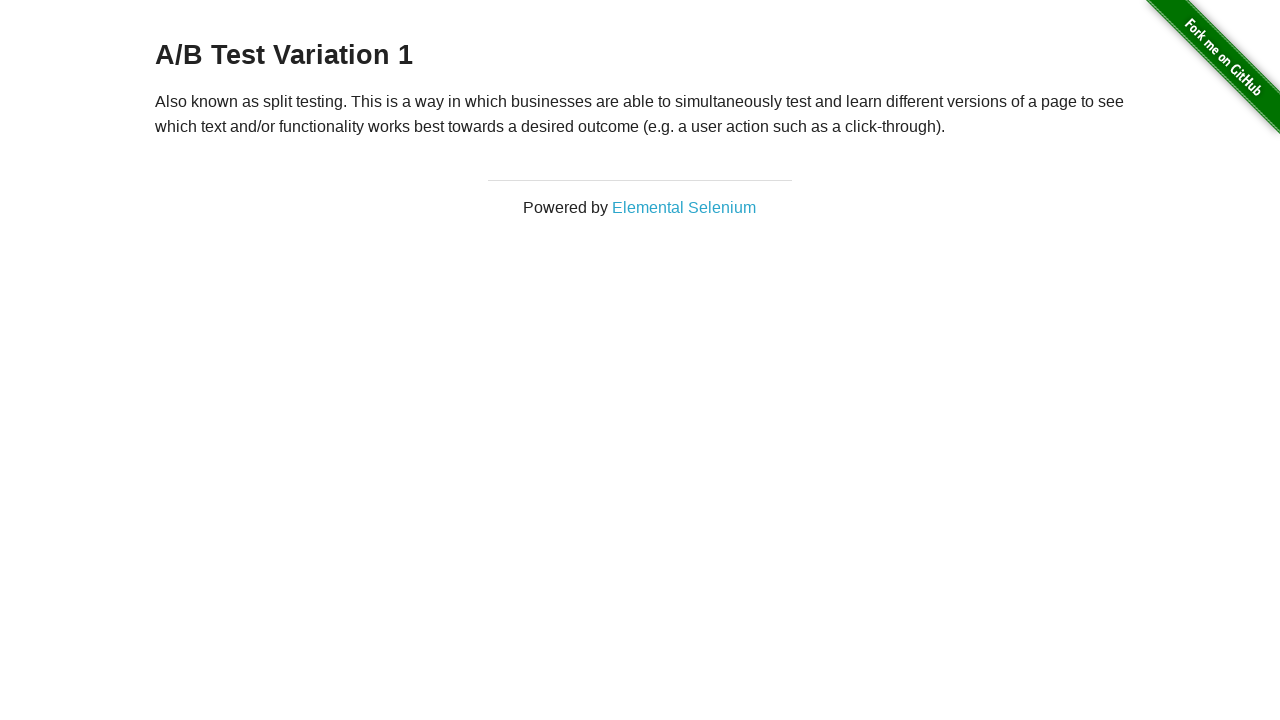

Retrieved heading text content
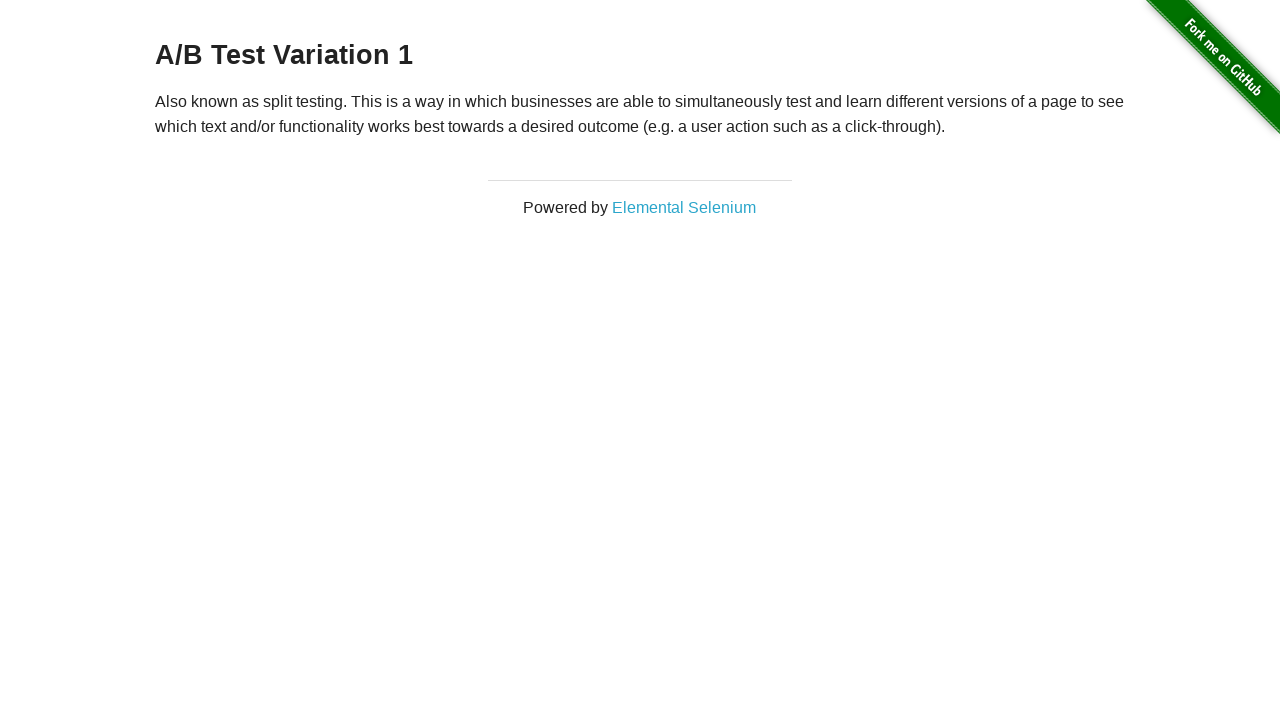

Verified initial A/B test variation: 'A/B Test Variation 1'
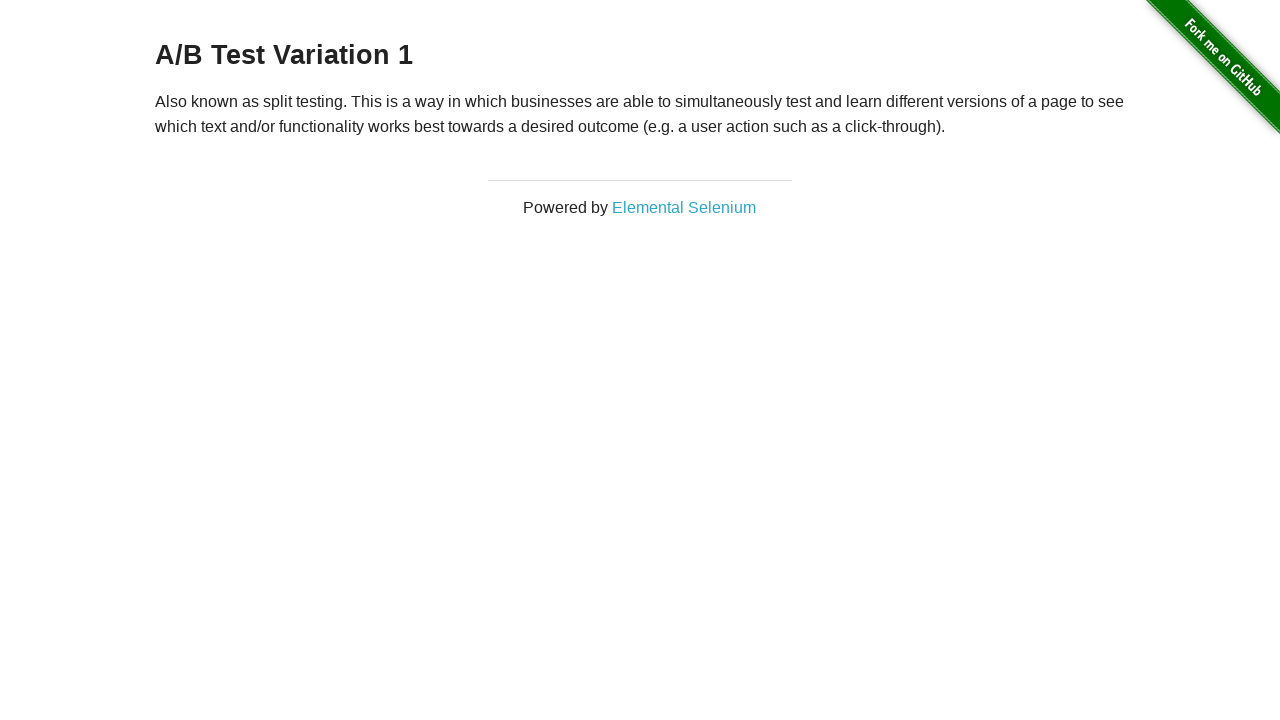

Added optimizelyOptOut cookie to opt out of A/B testing
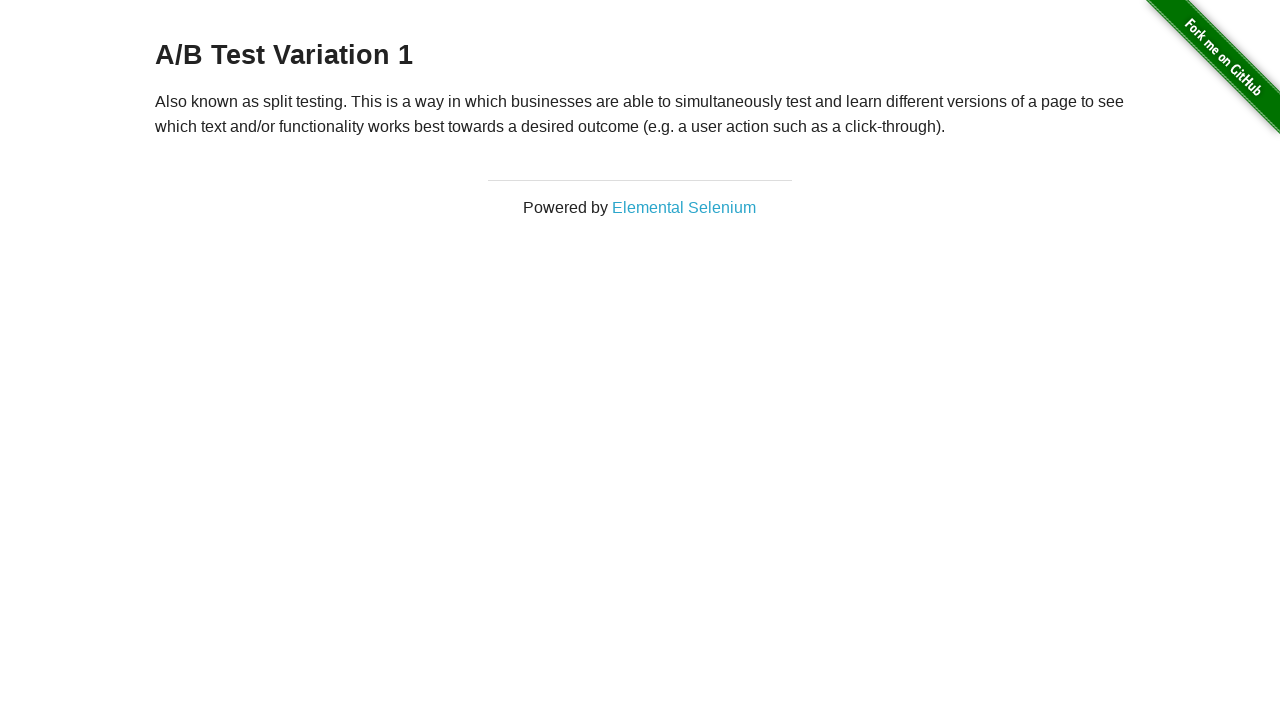

Reloaded the page after adding opt-out cookie
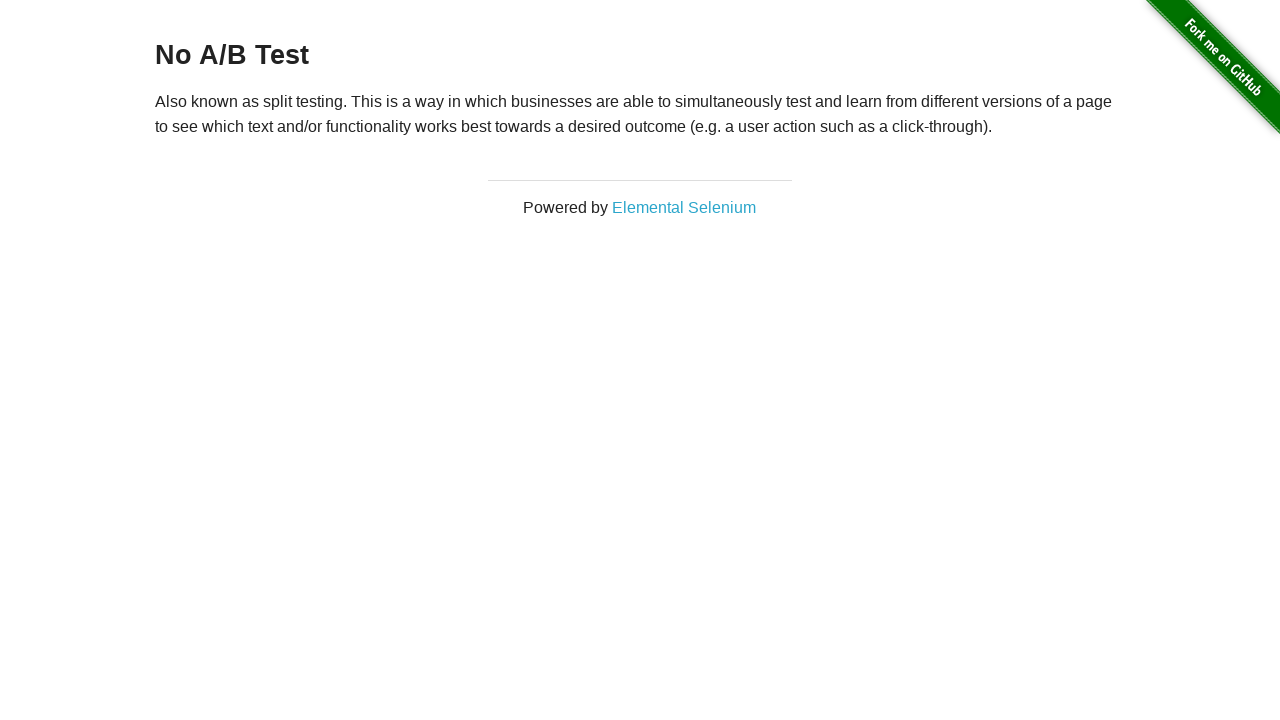

Retrieved heading text content after page reload
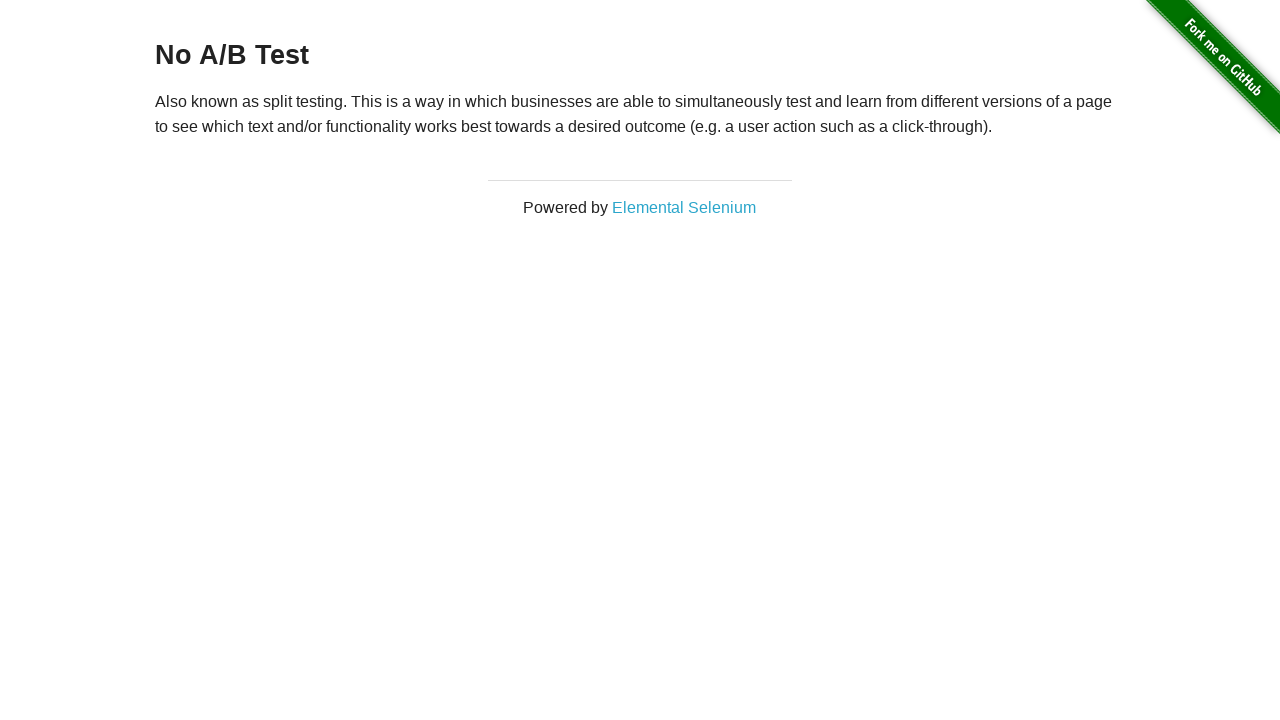

Verified page now shows 'No A/B Test' after opting out
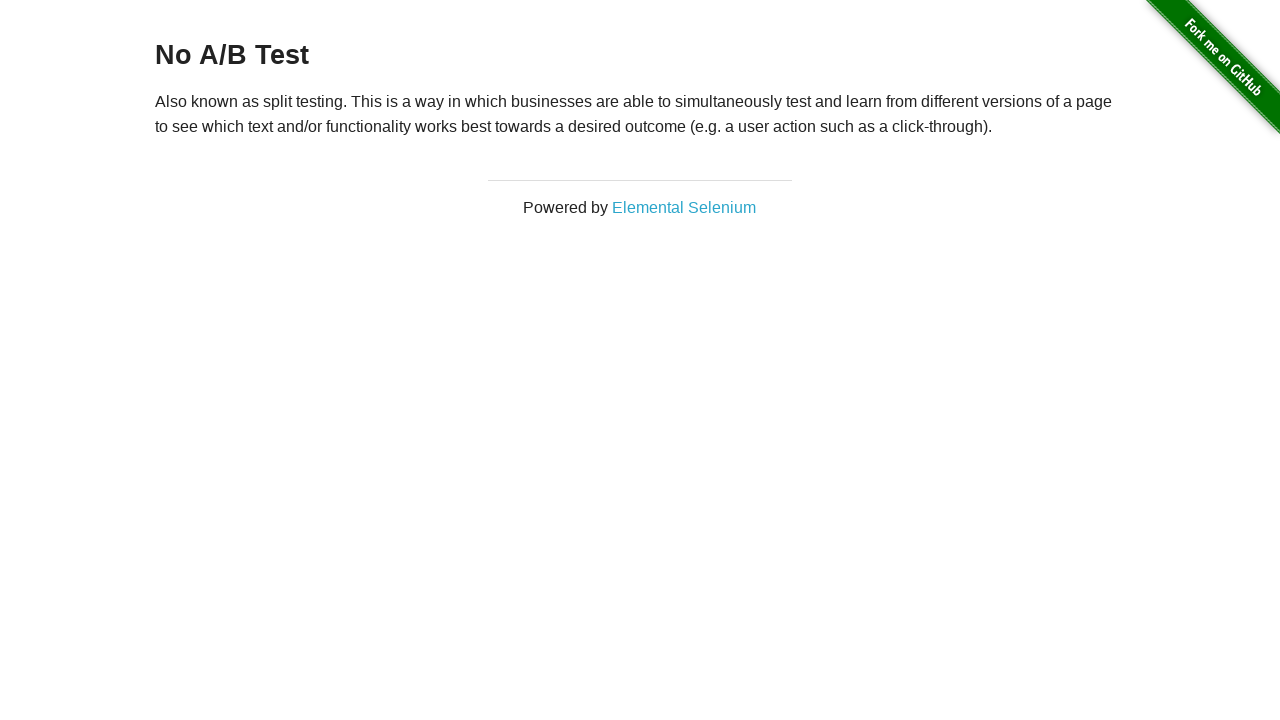

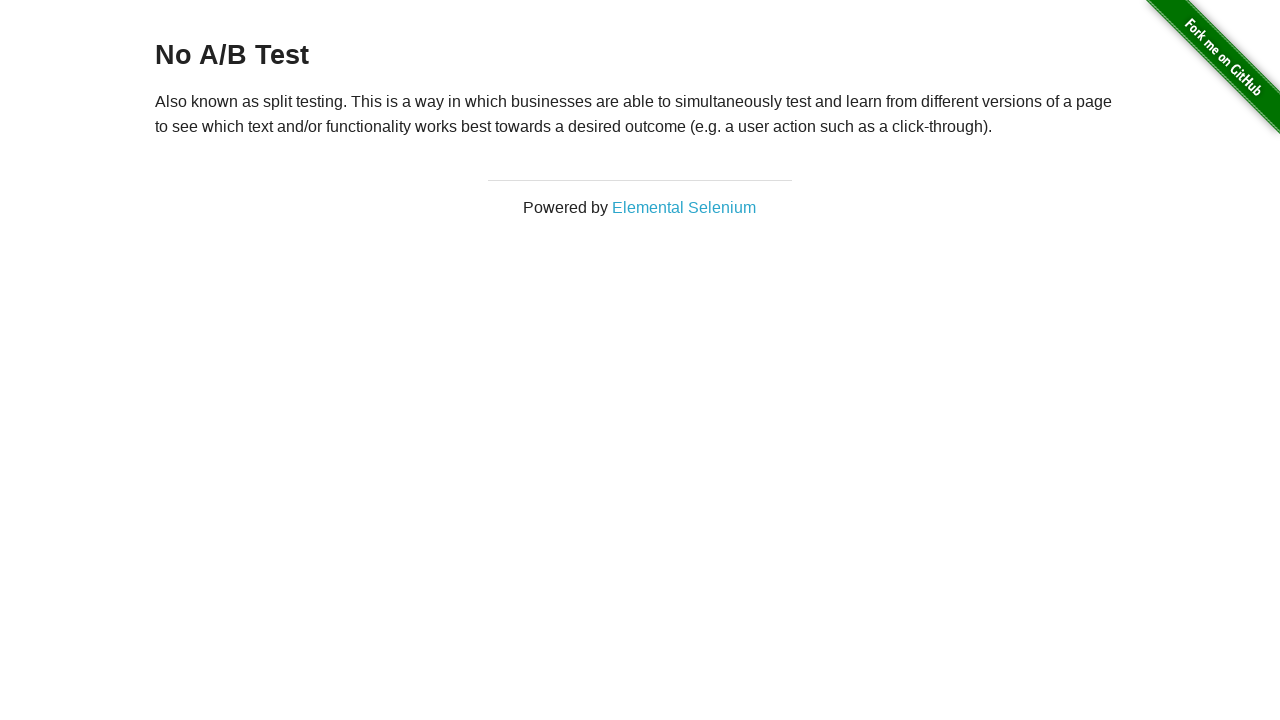